Navigates to the dynamic properties page and waits for buttons to become clickable before retrieving their text

Starting URL: https://demoqa.com/dynamic-properties

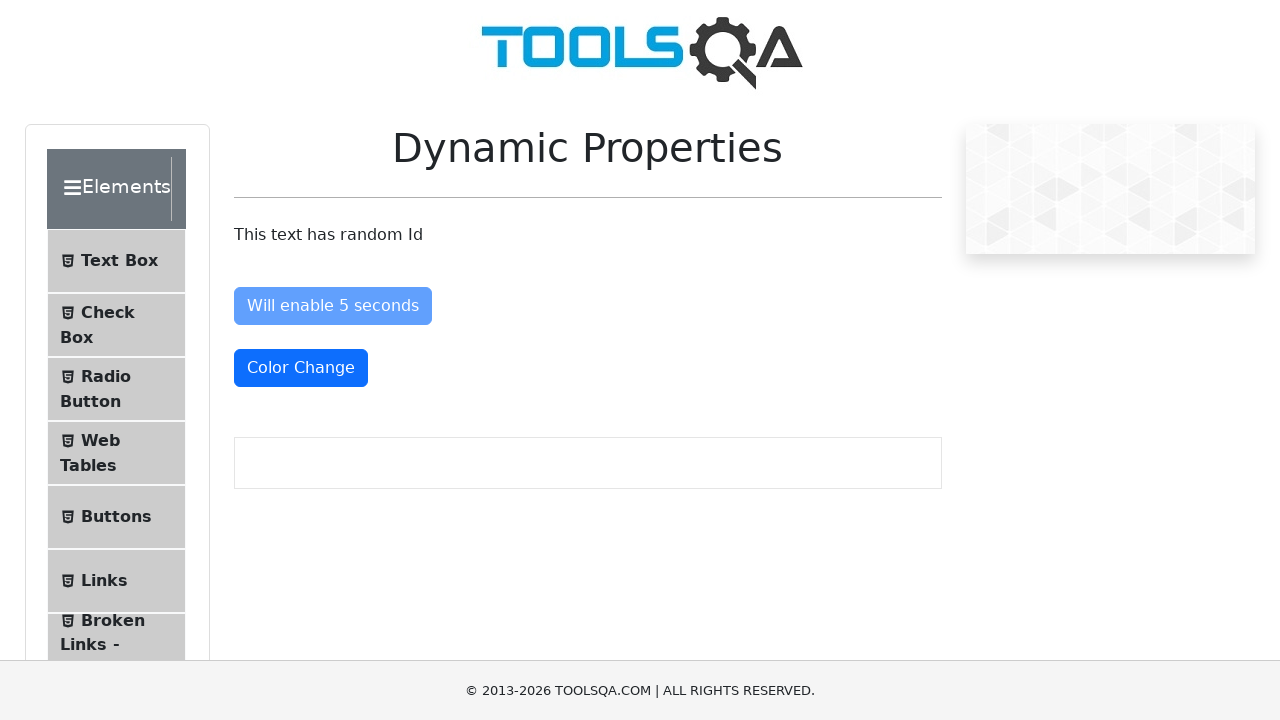

Navigated to dynamic properties page
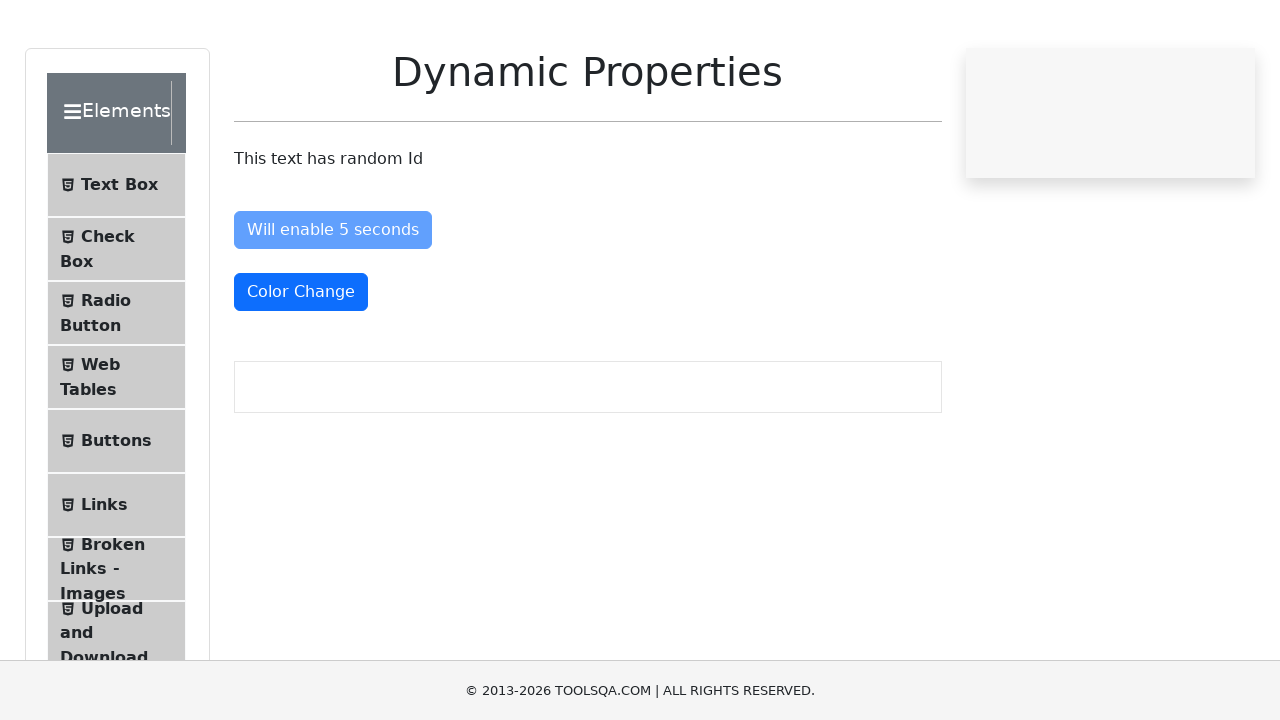

Waited for #enableAfter button to become visible
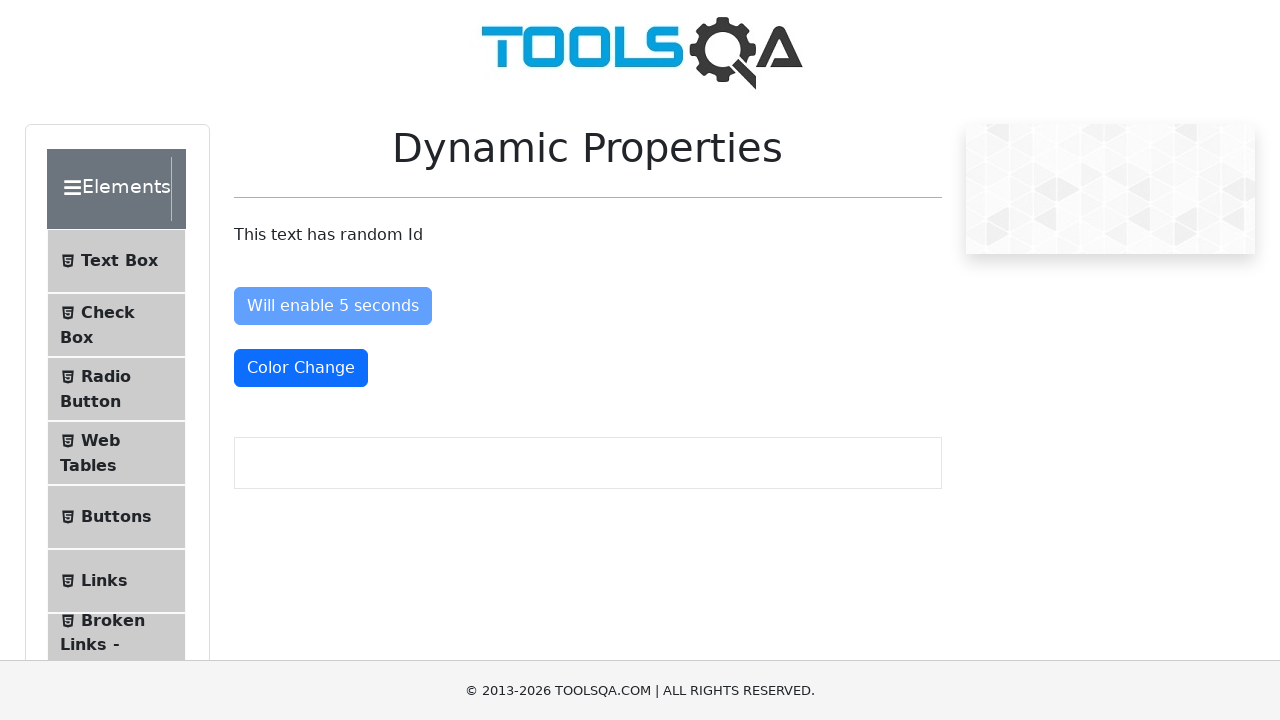

Waited for #enableAfter button to become enabled
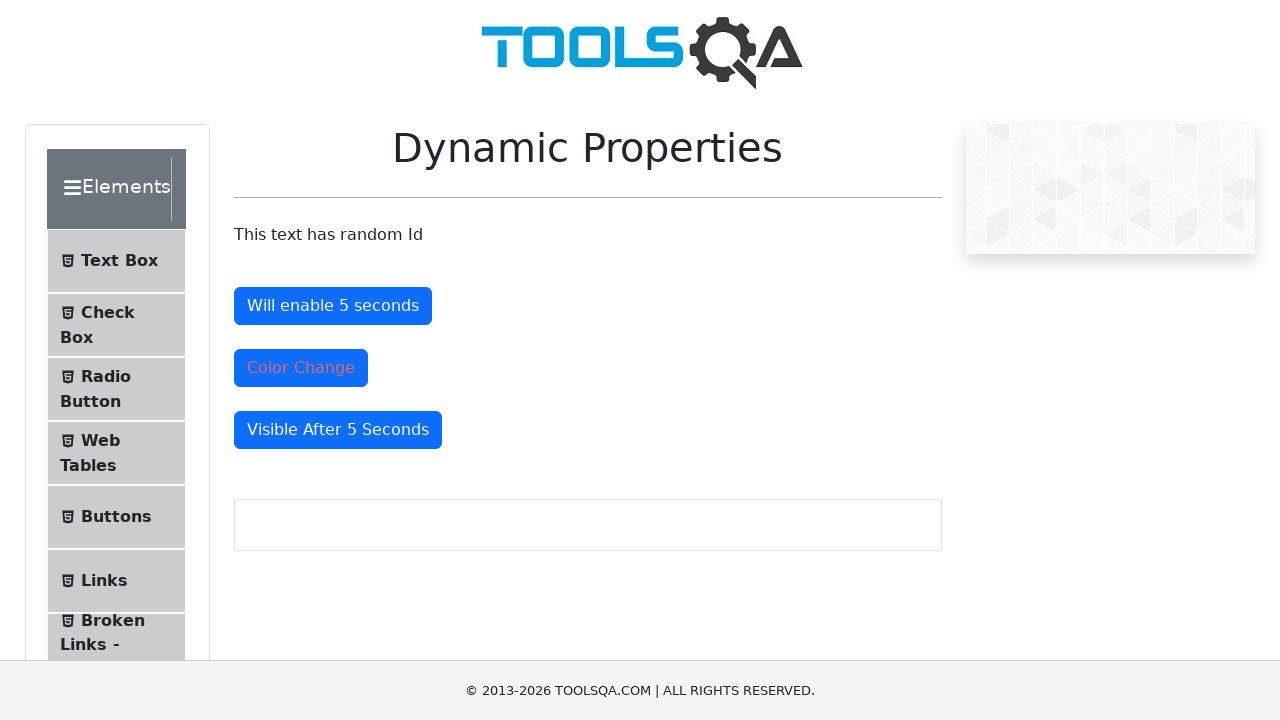

Retrieved text from #enableAfter button: 'Will enable 5 seconds'
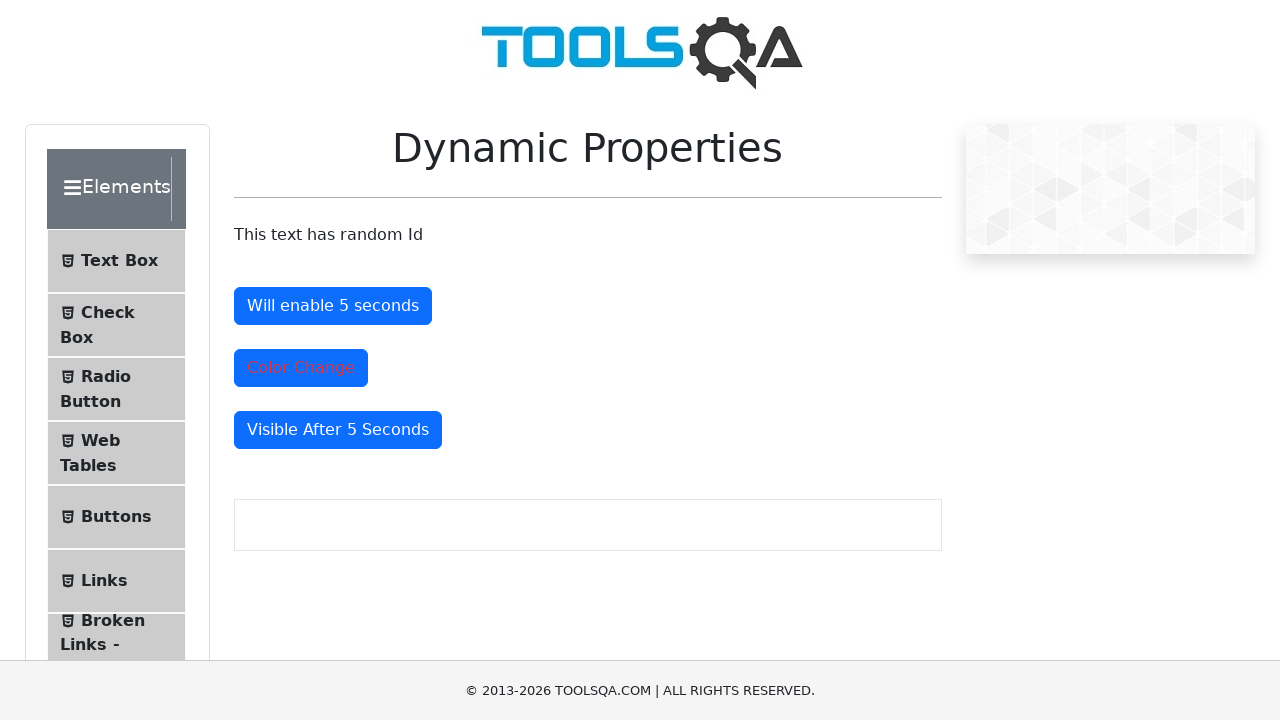

Waited for #visibleAfter button to become visible
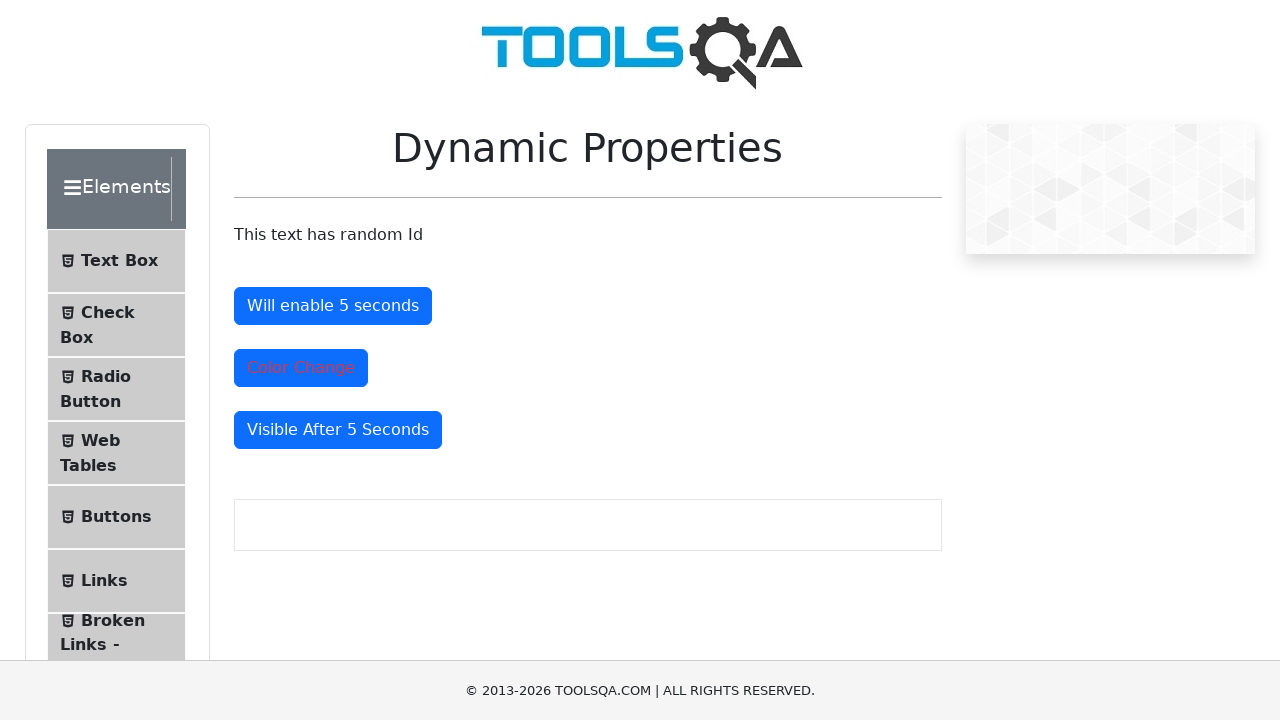

Retrieved text from #visibleAfter button: 'Visible After 5 Seconds'
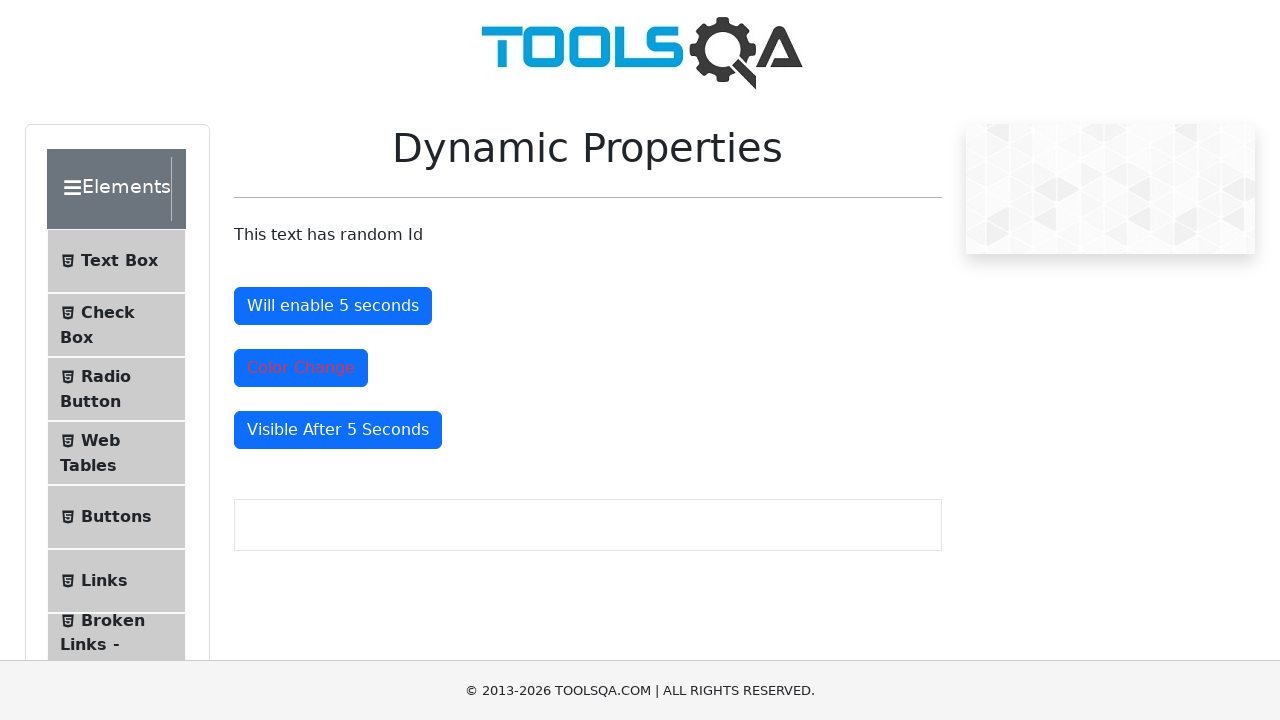

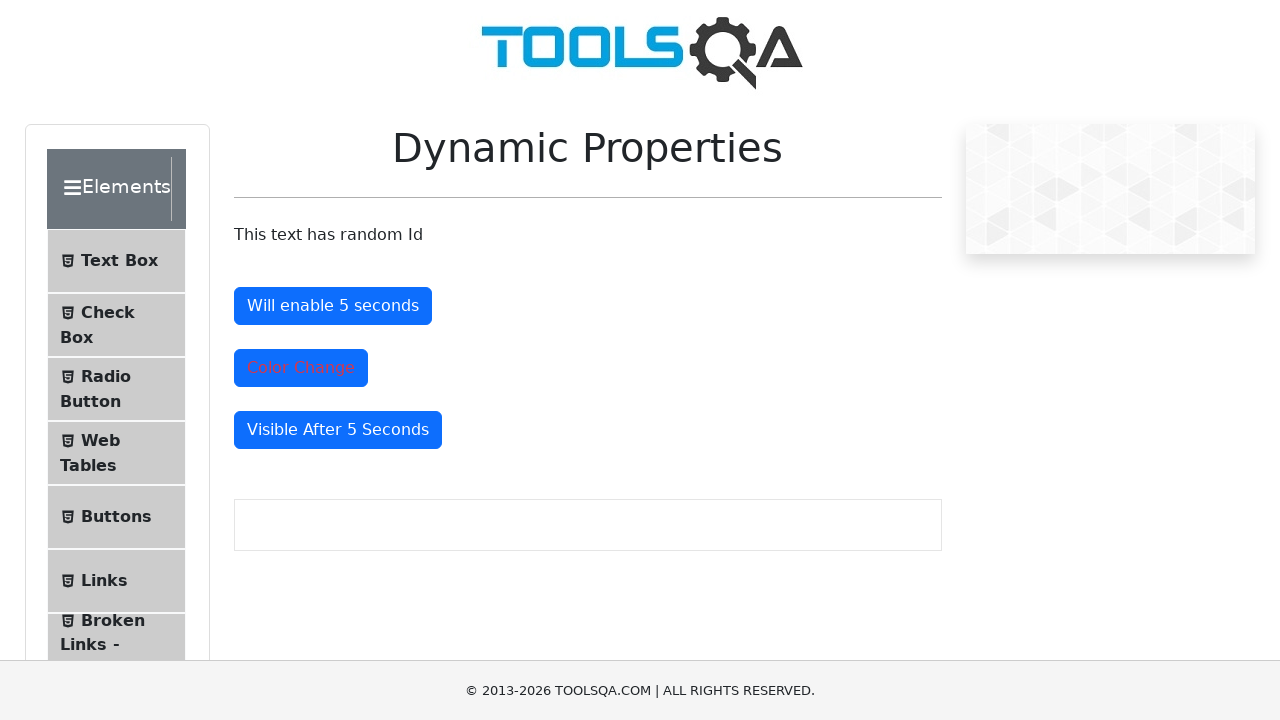